Tests date picker functionality by opening a calendar widget, navigating to a specific year (2027), and selecting a month (October) to choose a date.

Starting URL: https://rahulshettyacademy.com/seleniumPractise/#/offers

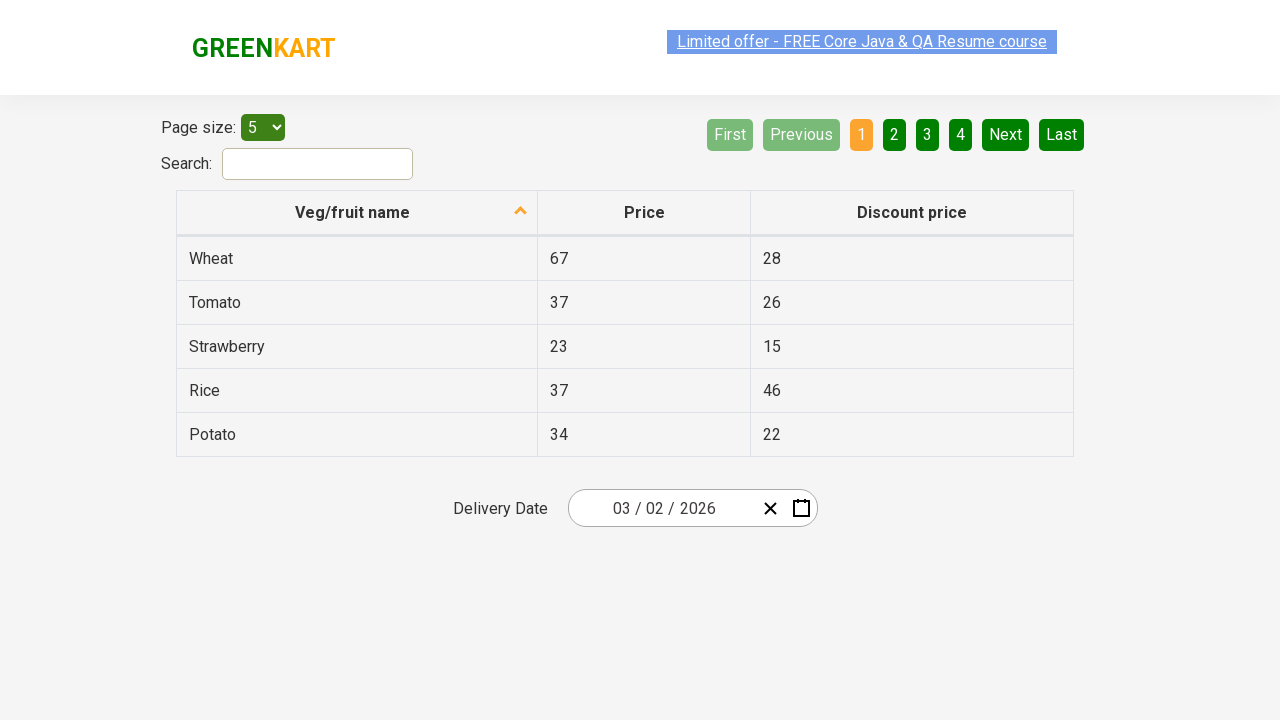

Waited for calendar button to load
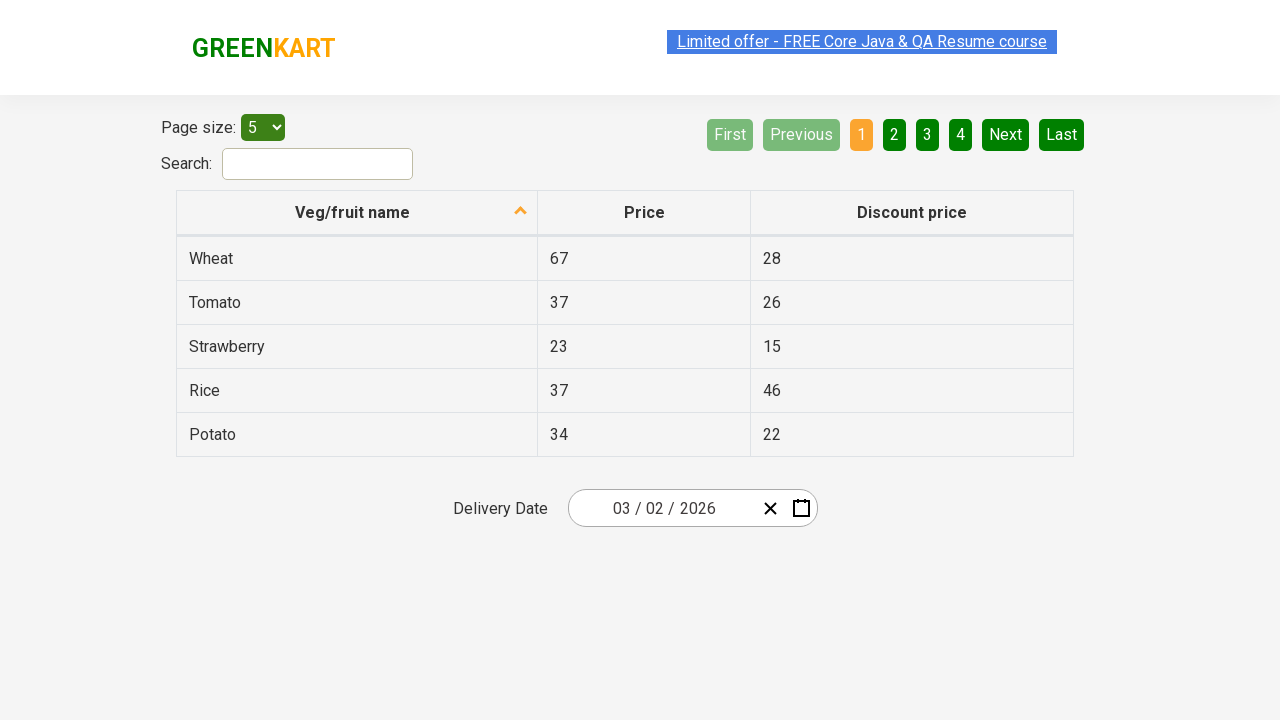

Clicked calendar icon to open date picker at (801, 508) on button.react-date-picker__calendar-button
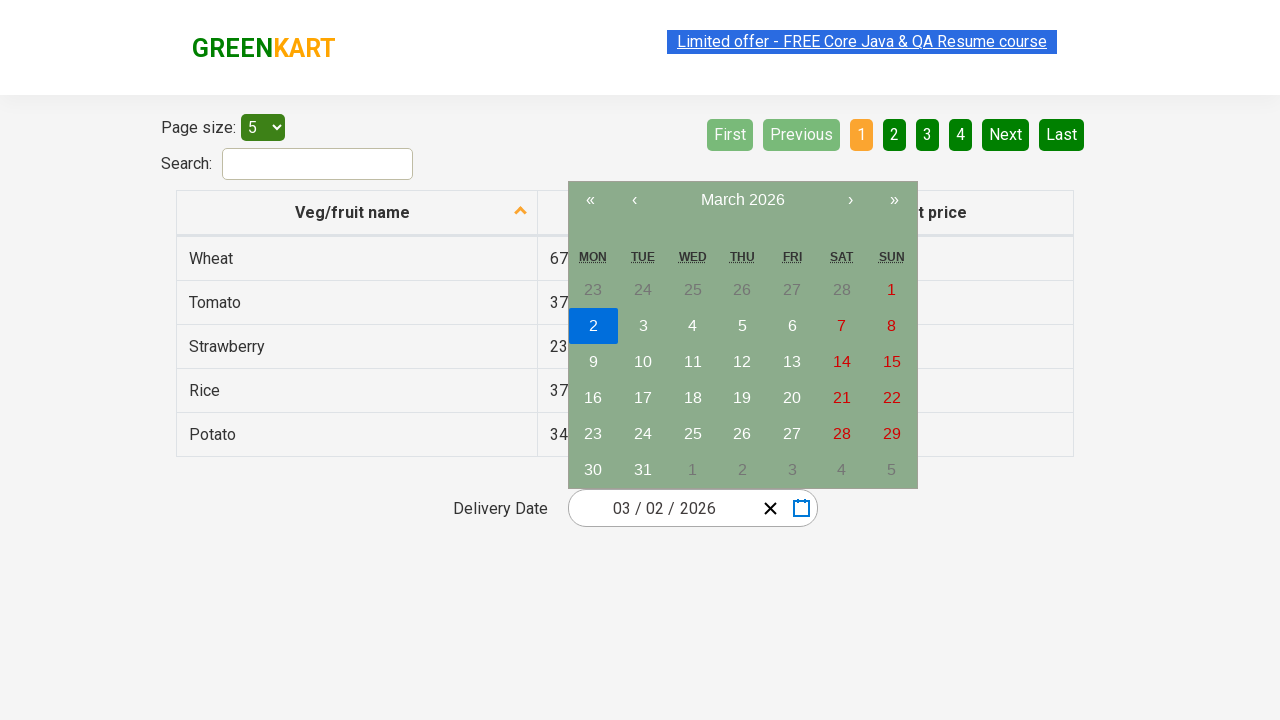

Clicked navigation label to navigate to year view at (742, 200) on .react-calendar__navigation__label
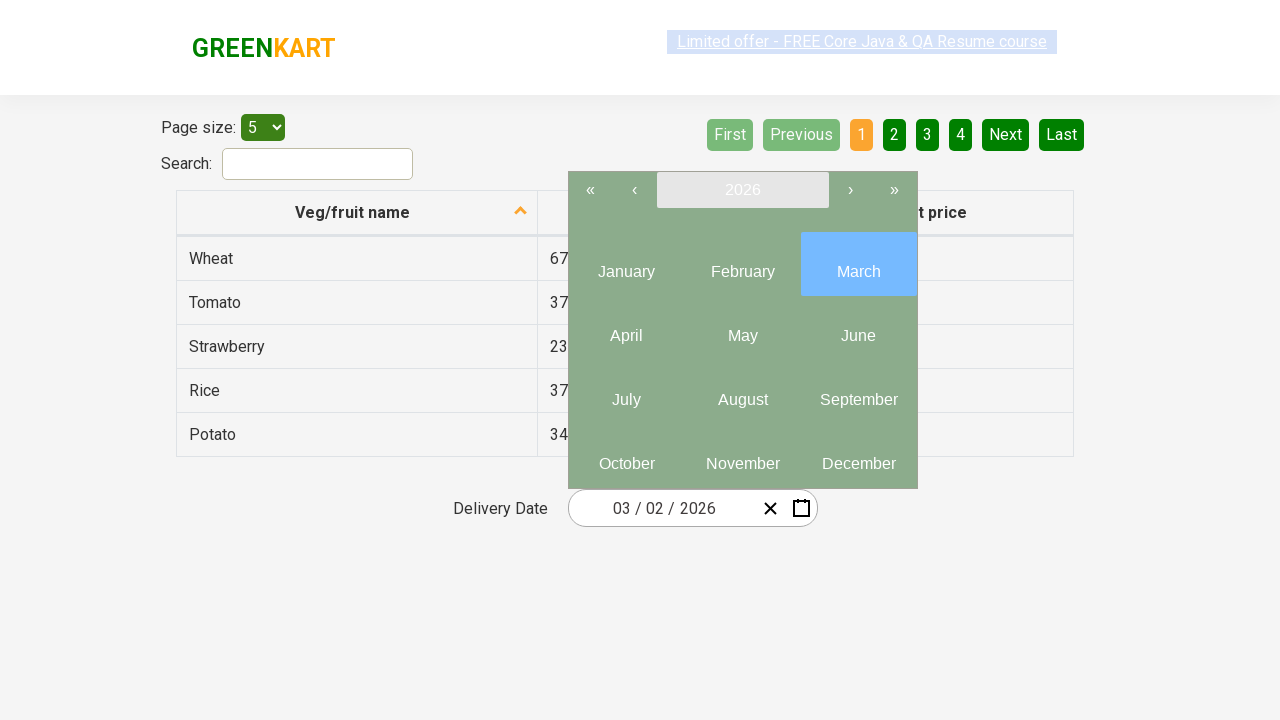

Clicked navigation label again to navigate to decade view at (742, 190) on .react-calendar__navigation__label
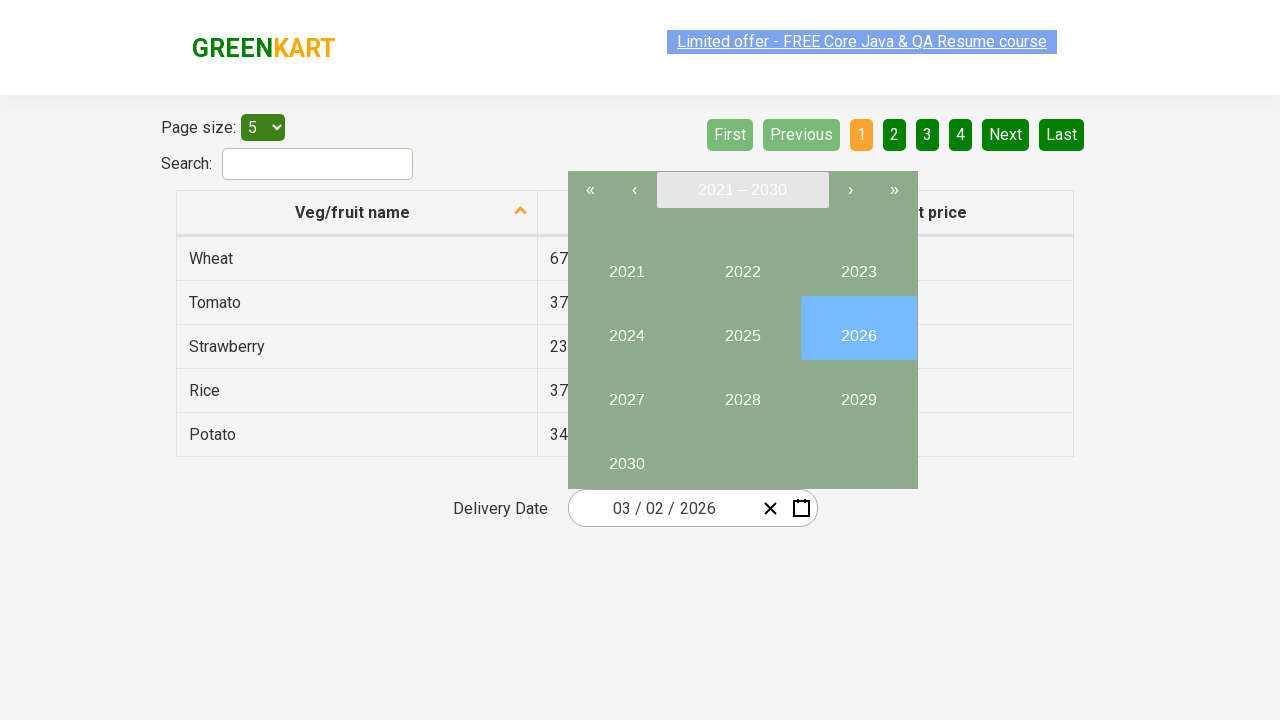

Waited for decade view with years to load
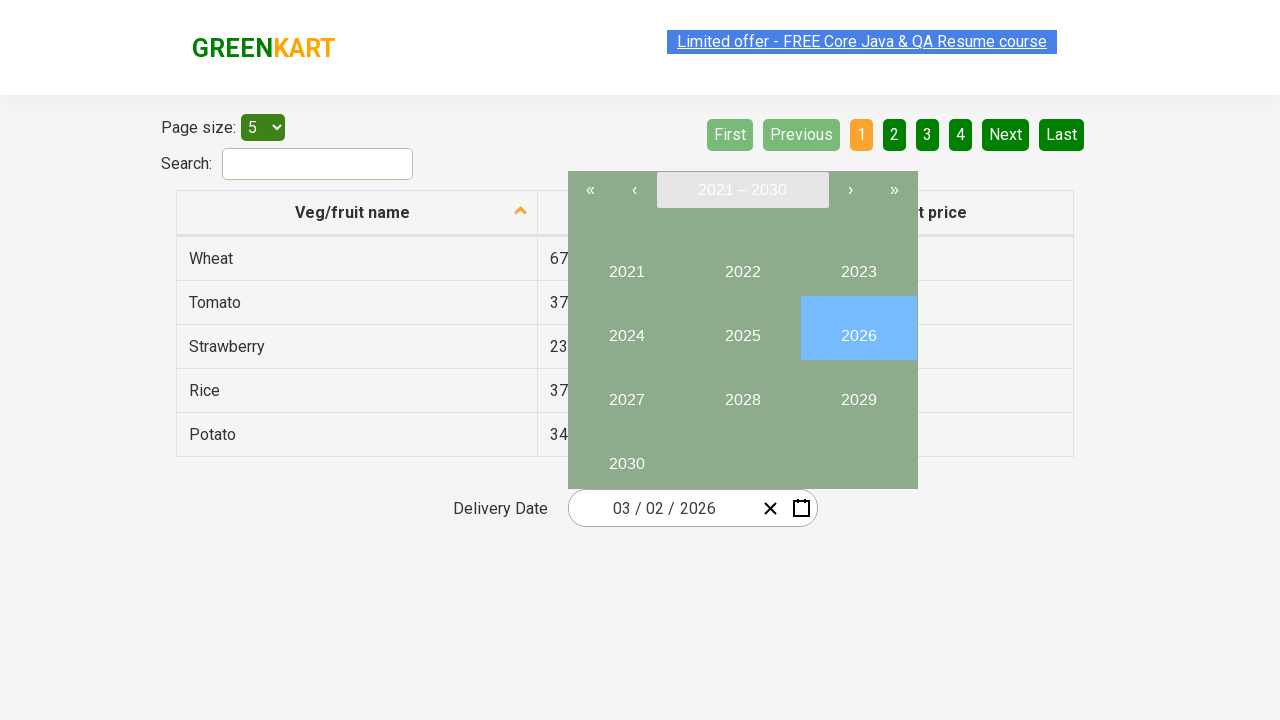

Clicked on year 2027 at (626, 392) on xpath=//div[@class='react-calendar__decade-view__years']/button >> nth=6
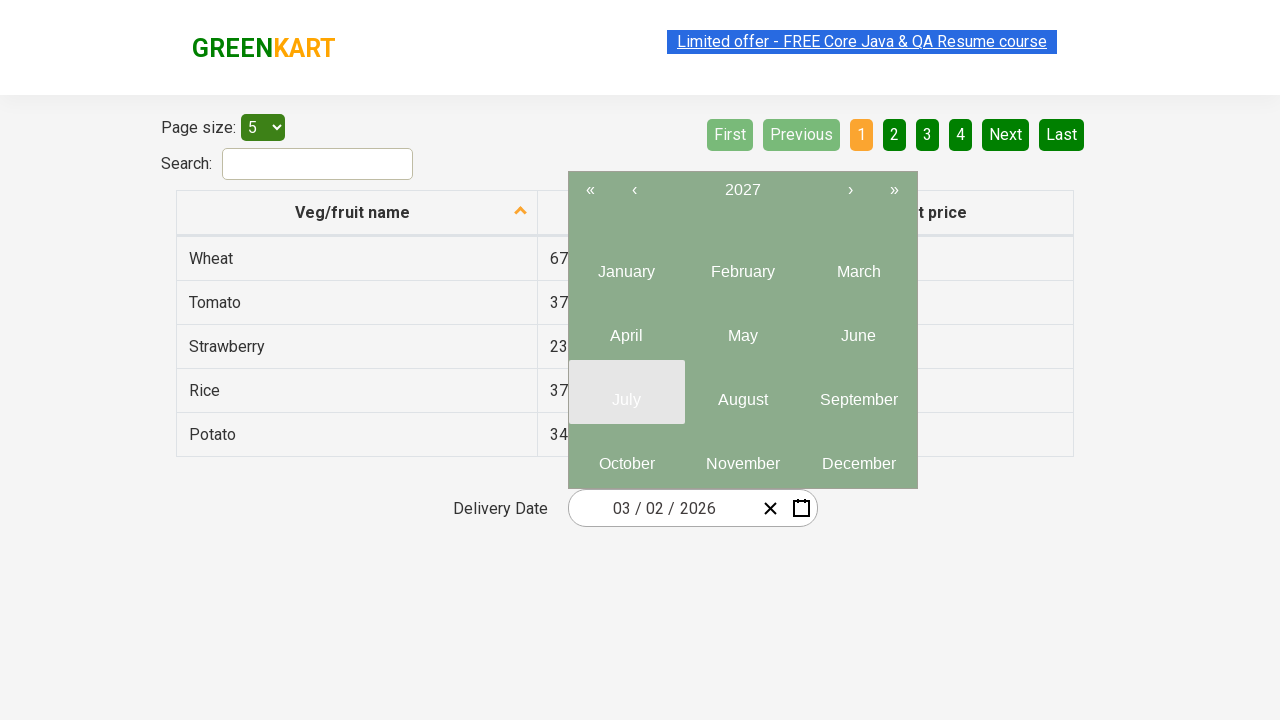

Waited for months view to load
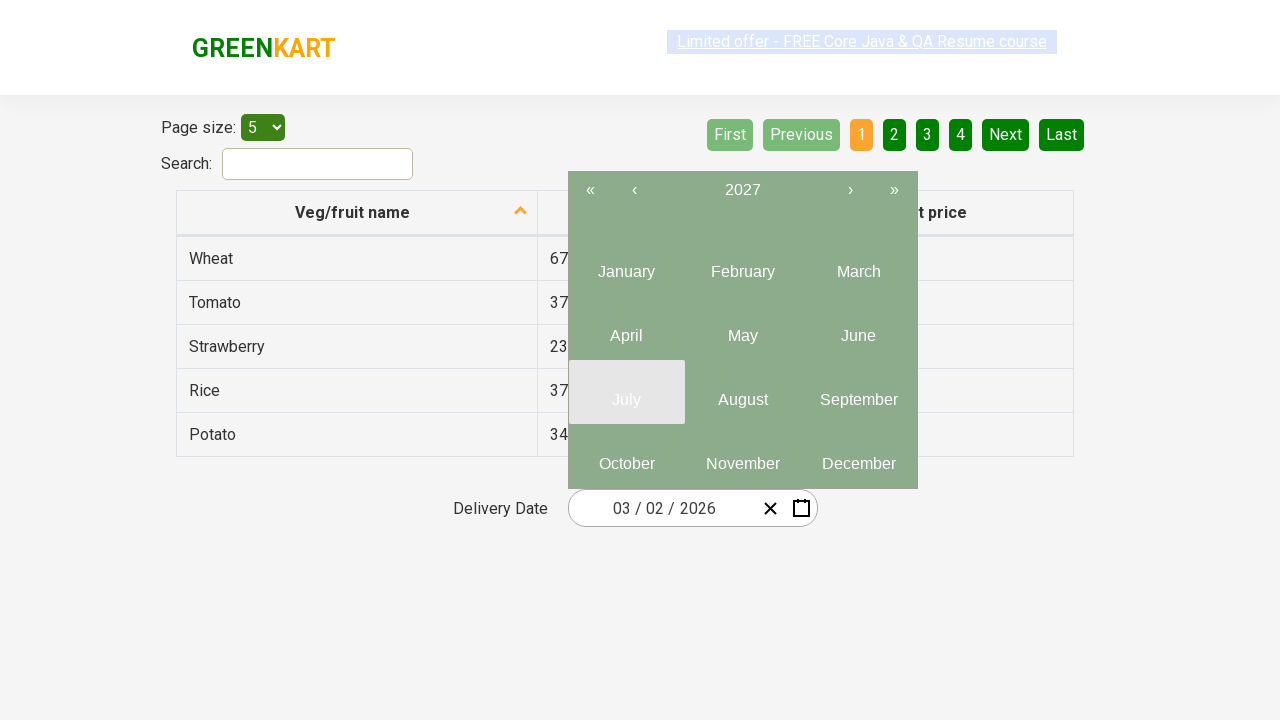

Clicked on month October (month 10) at (626, 456) on button.react-calendar__tile.react-calendar__year-view__months__month >> nth=9
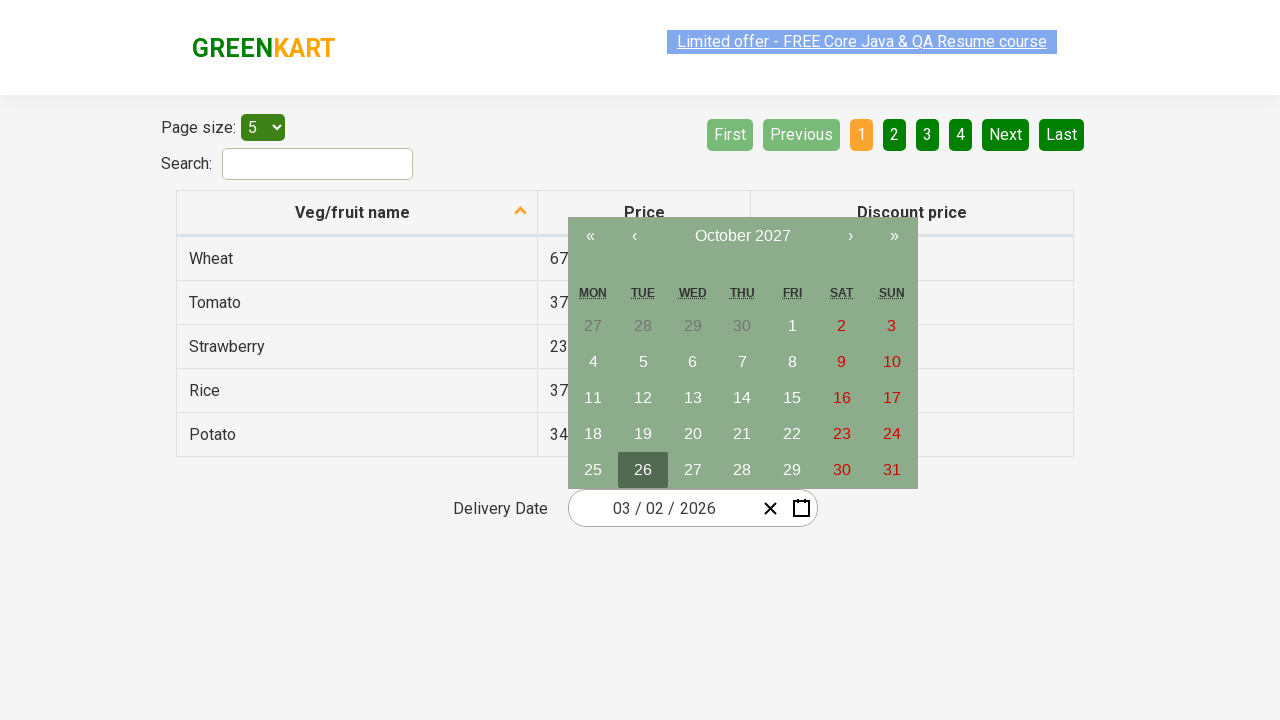

Waited for days view to load
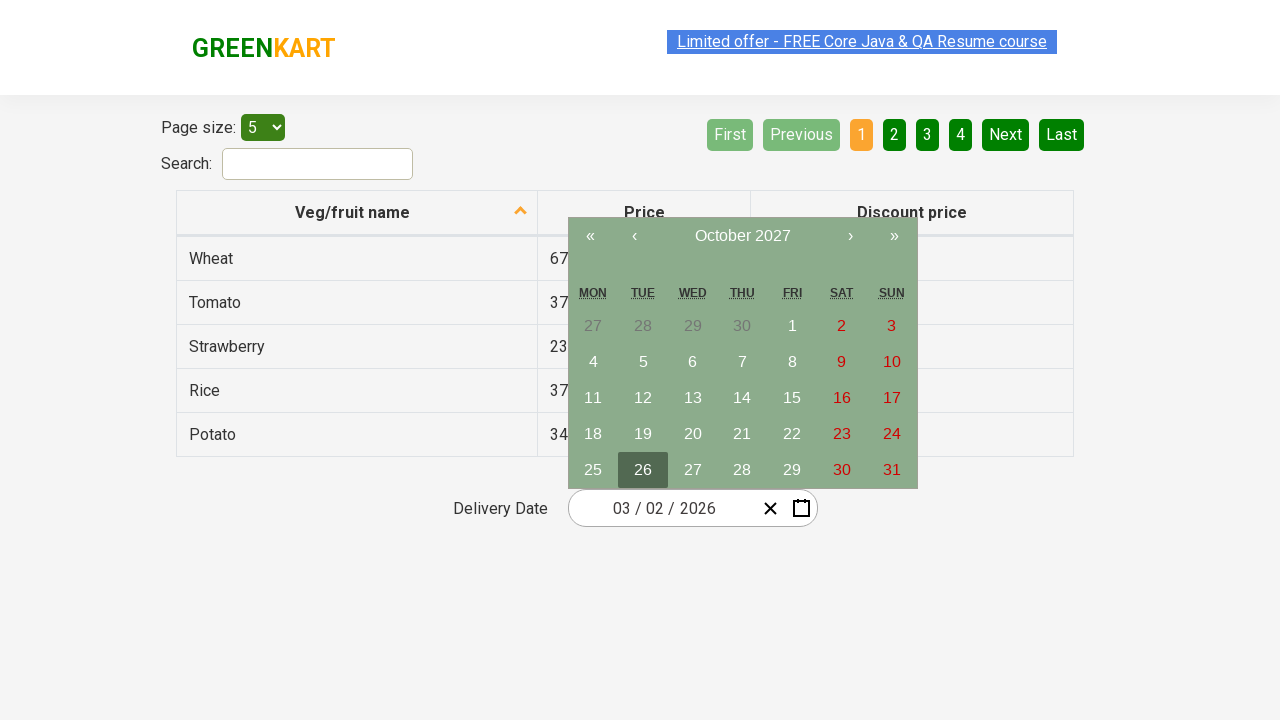

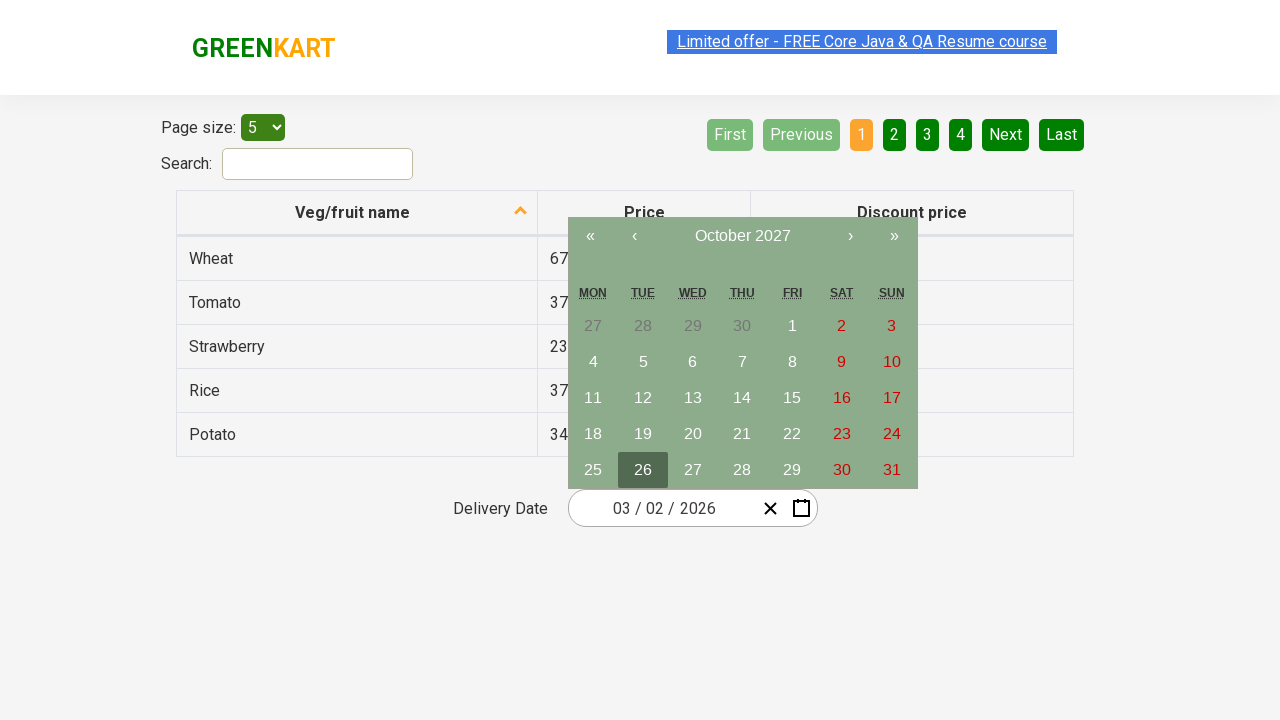